Navigates to Flipkart homepage and verifies the page loads successfully by waiting for the page to be ready.

Starting URL: https://www.flipkart.com

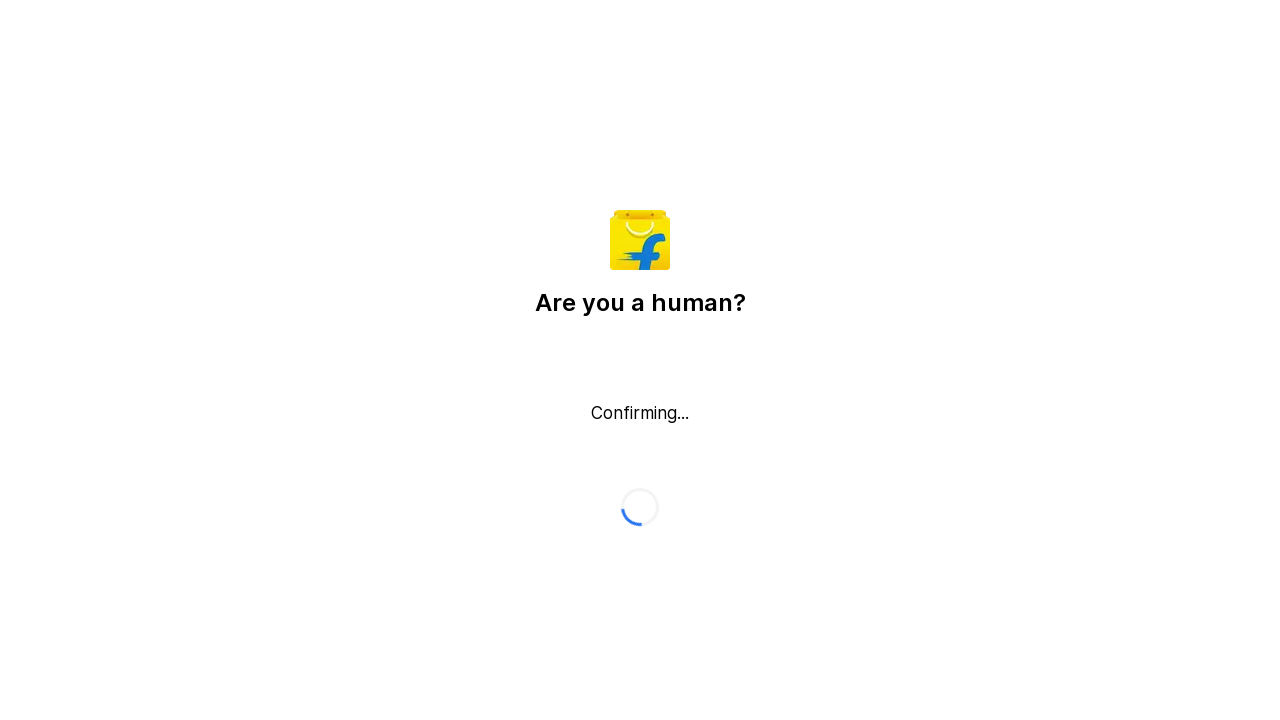

Waited for page to reach domcontentloaded state
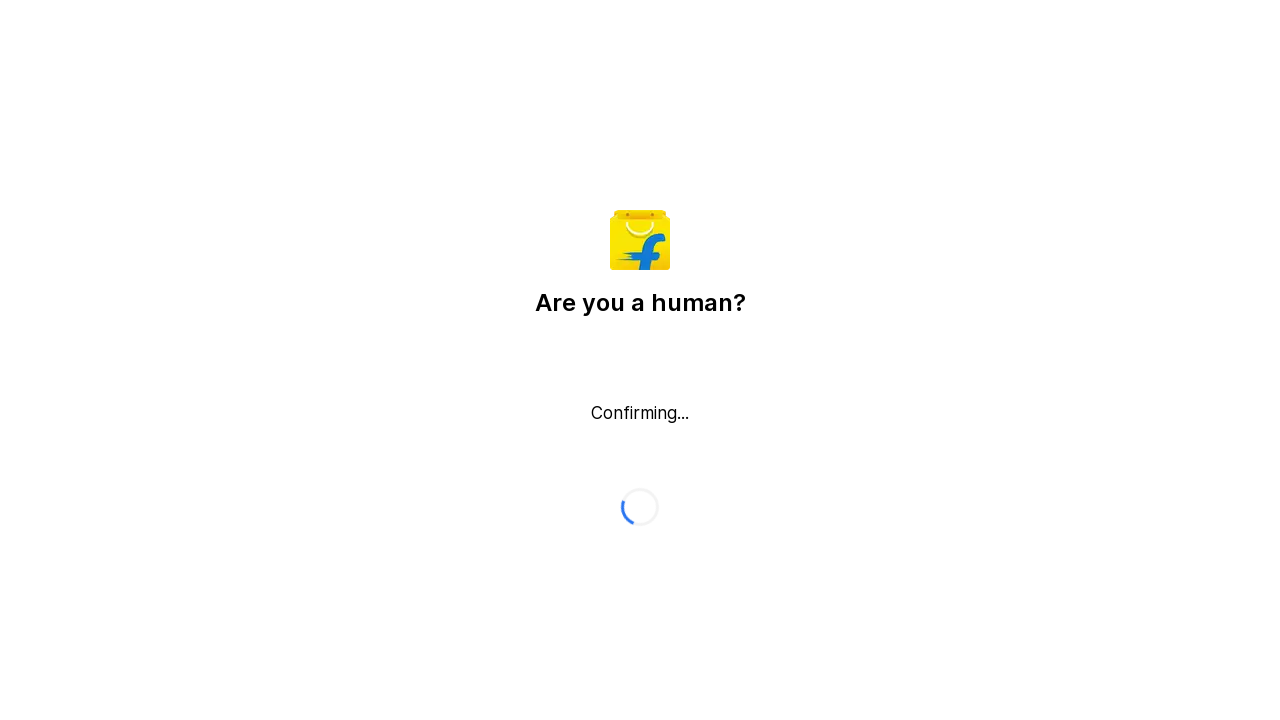

Verified body element is present on Flipkart homepage
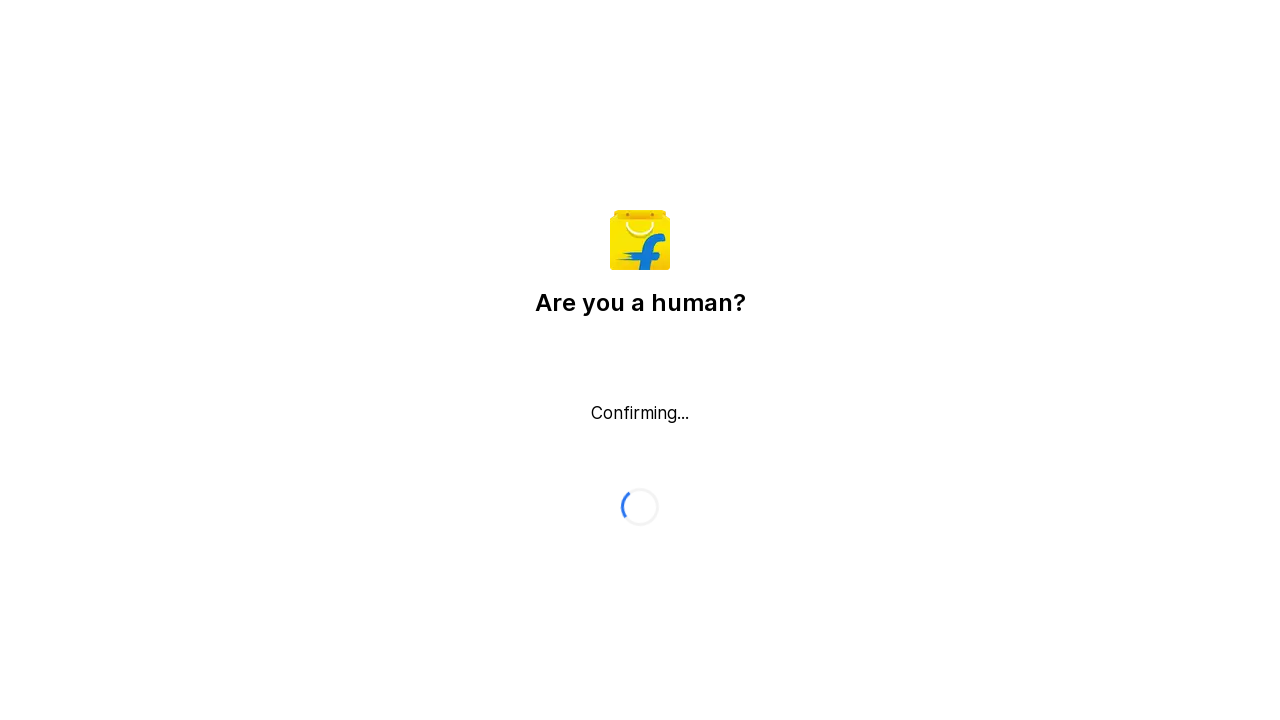

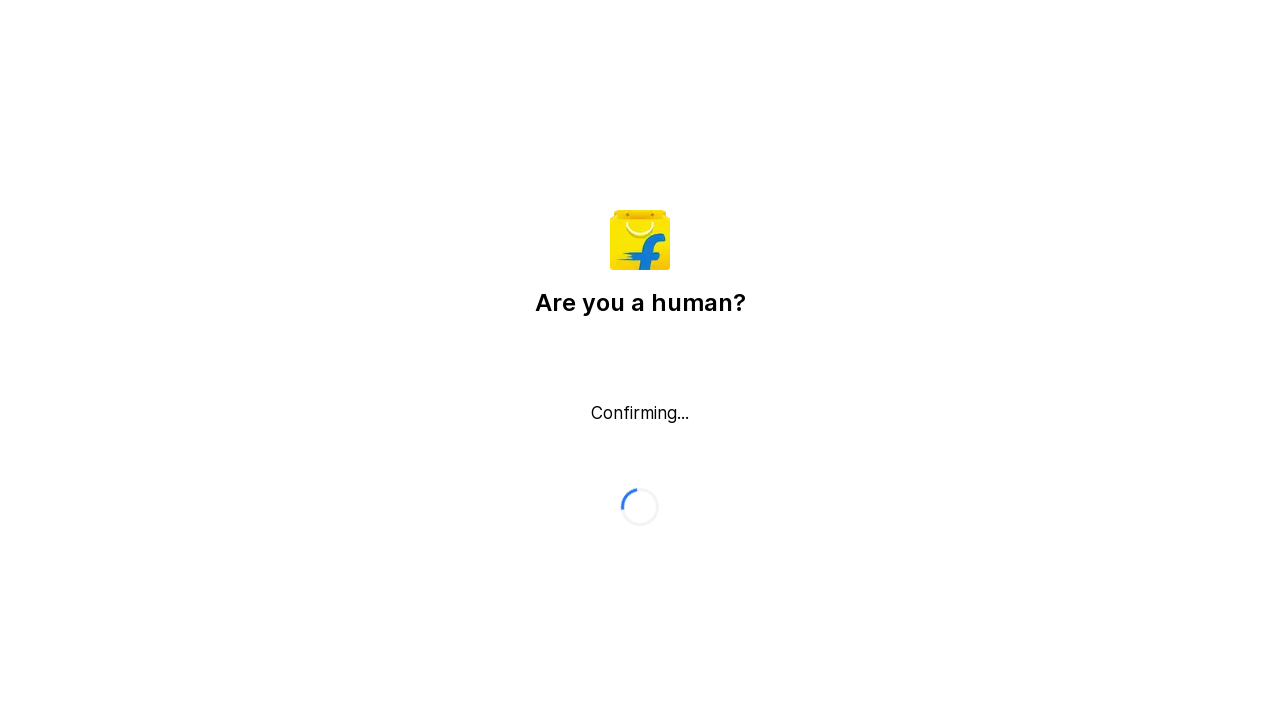